Fills out a registration form on OpenCart demo site with user details including name, email, phone, and password fields

Starting URL: https://naveenautomationlabs.com/opencart/index.php?route=account/register

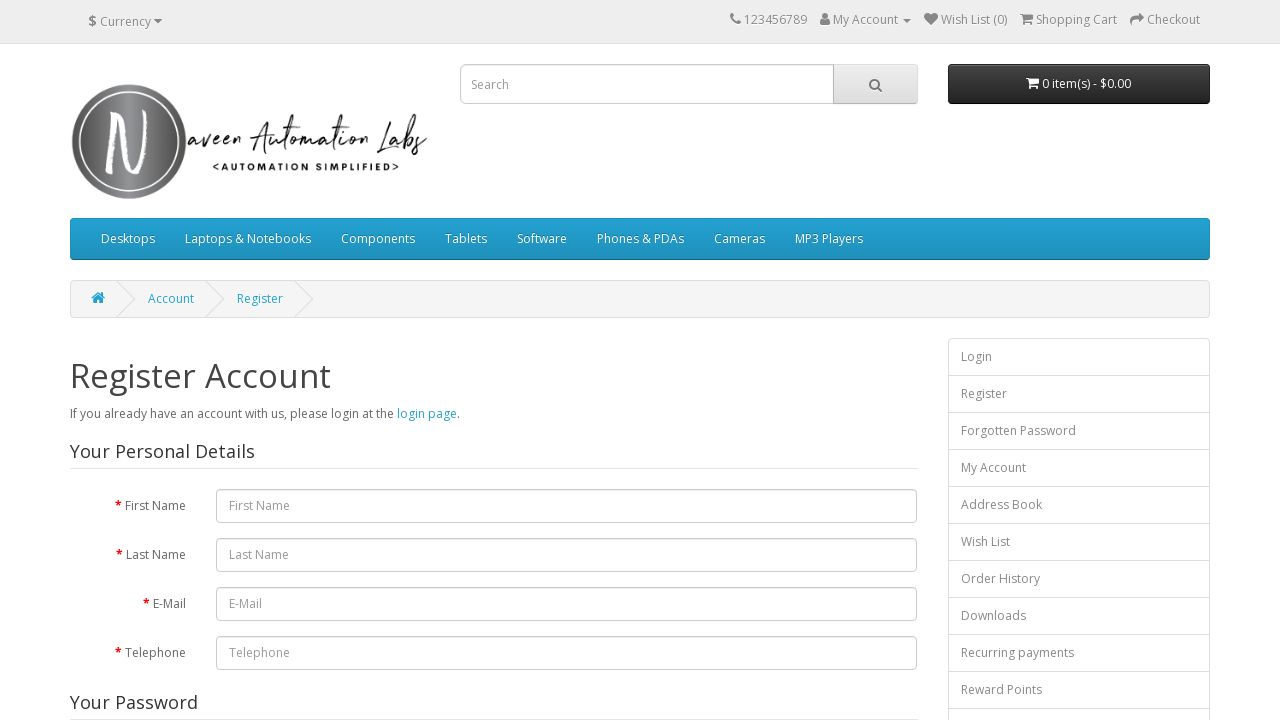

Filled first name field with 'madhvi' on #input-firstname
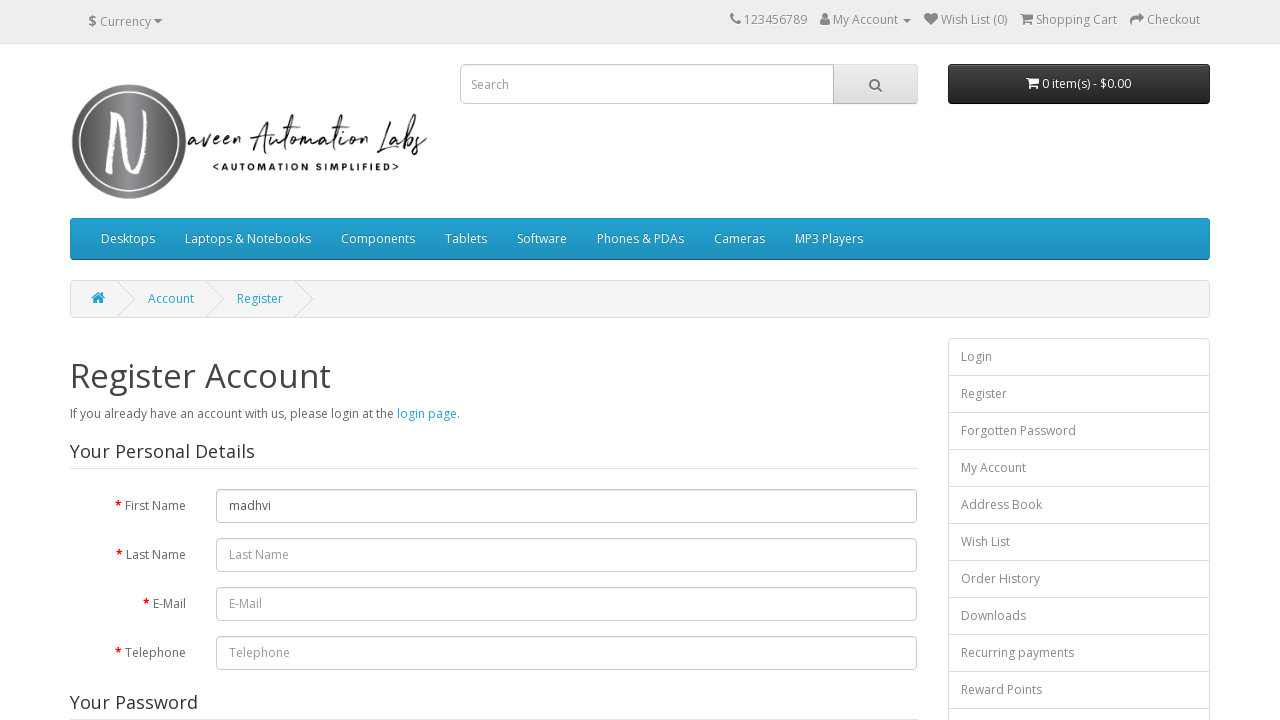

Filled last name field with 'thudi' on #input-lastname
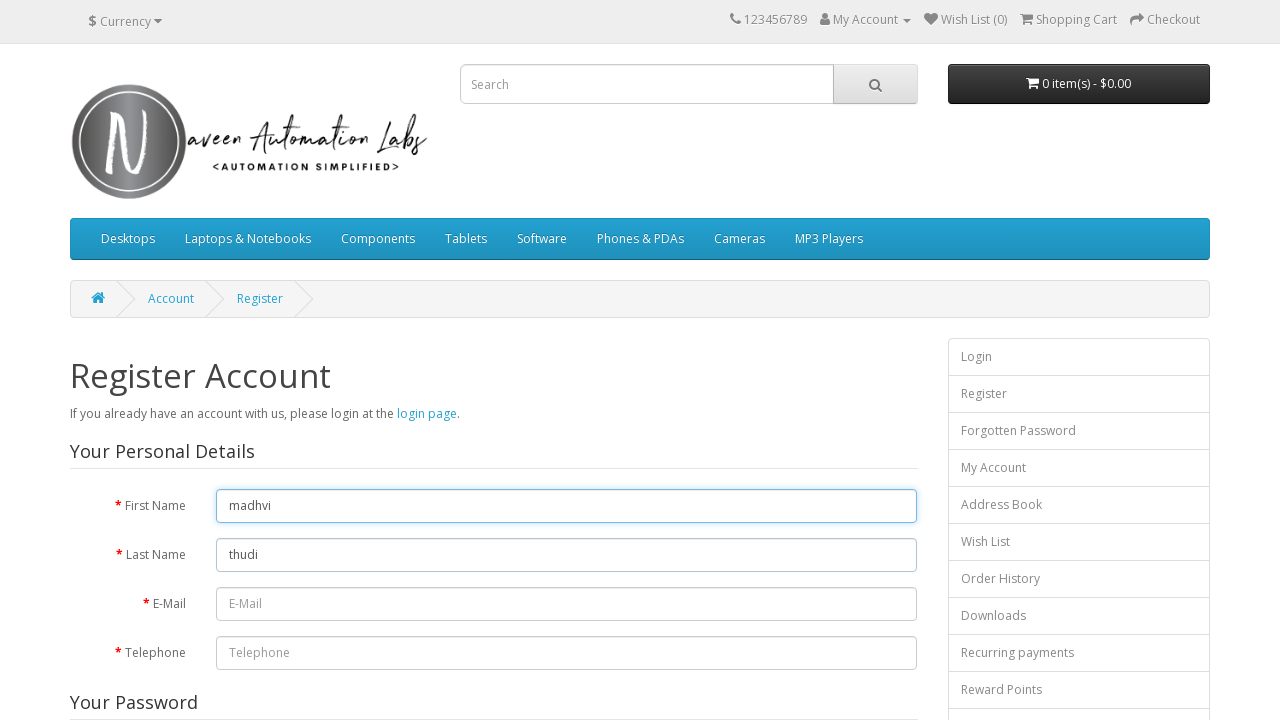

Filled email field with 'testuser8004@gmail.com' on #input-email
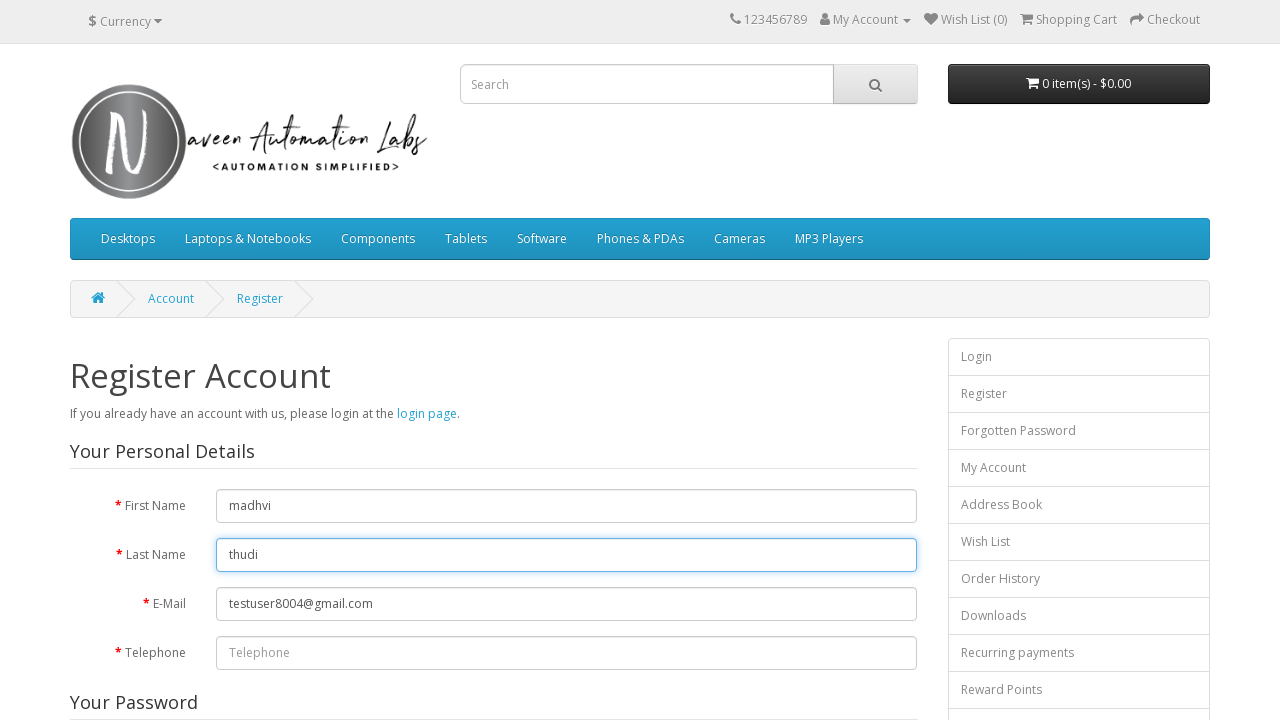

Filled telephone field with '9736151234' on #input-telephone
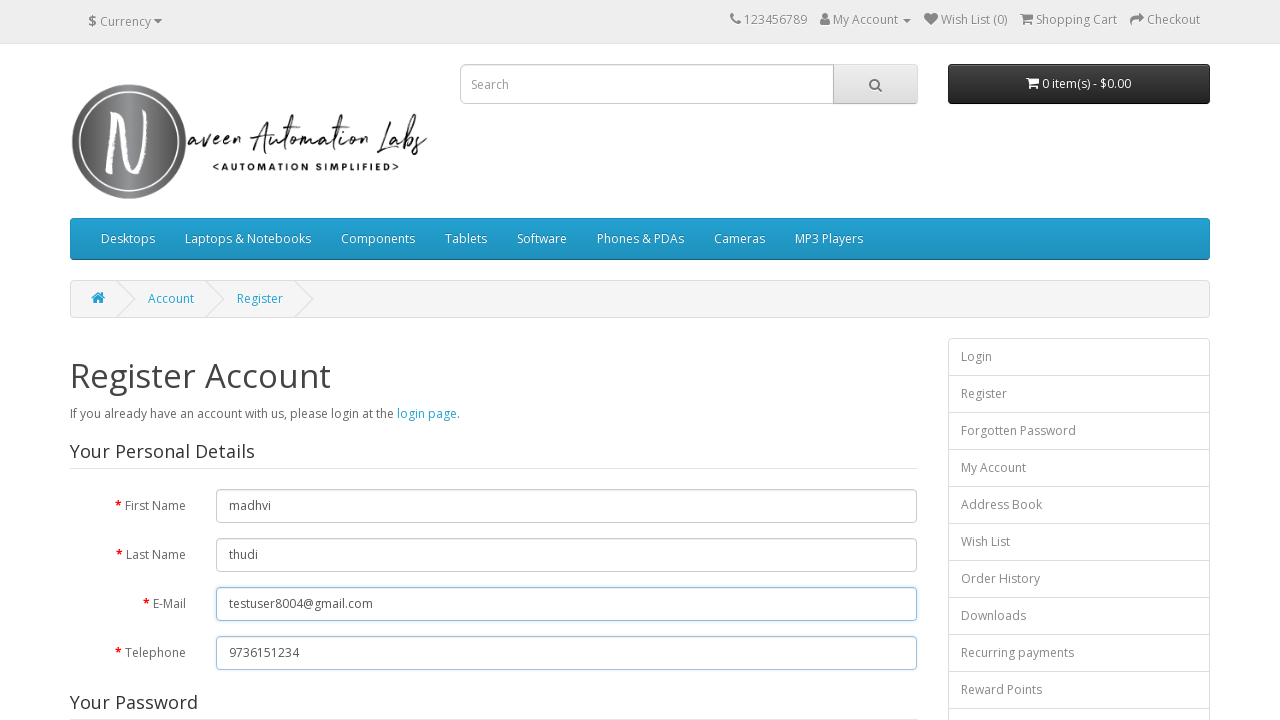

Filled password field with 'testpass@123' on #input-password
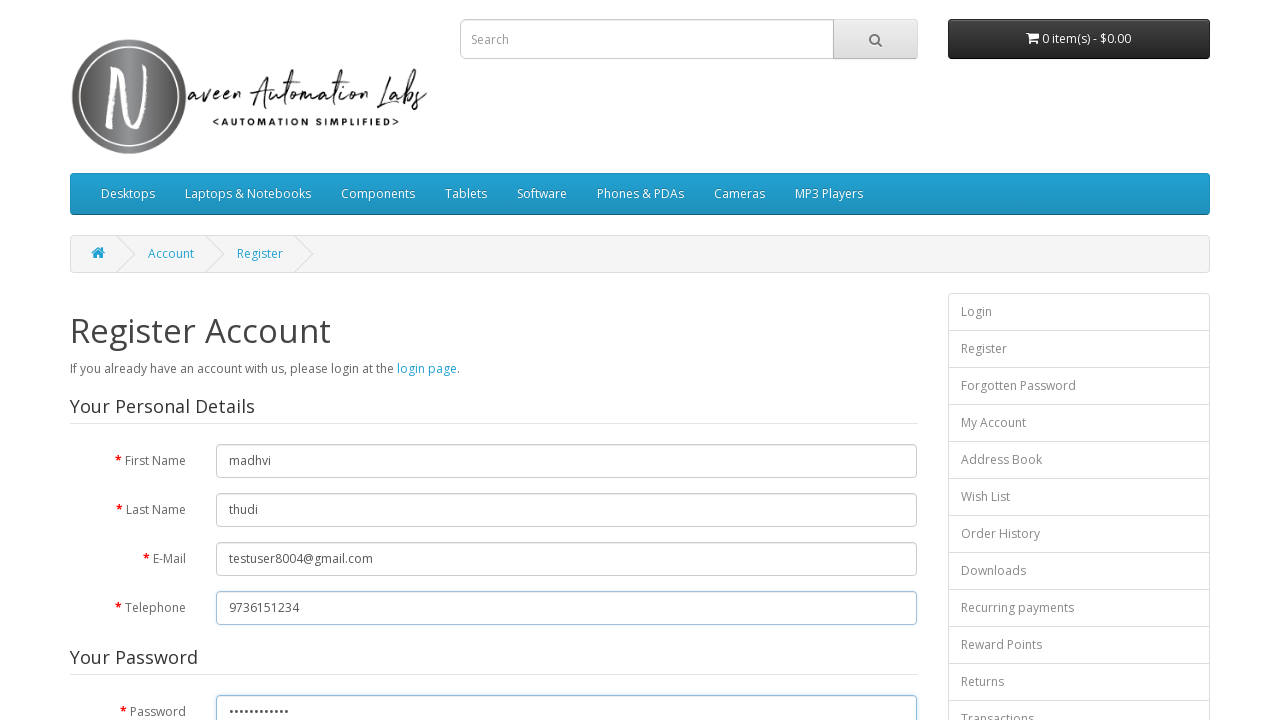

Filled confirm password field with 'testpass@123' on #input-confirm
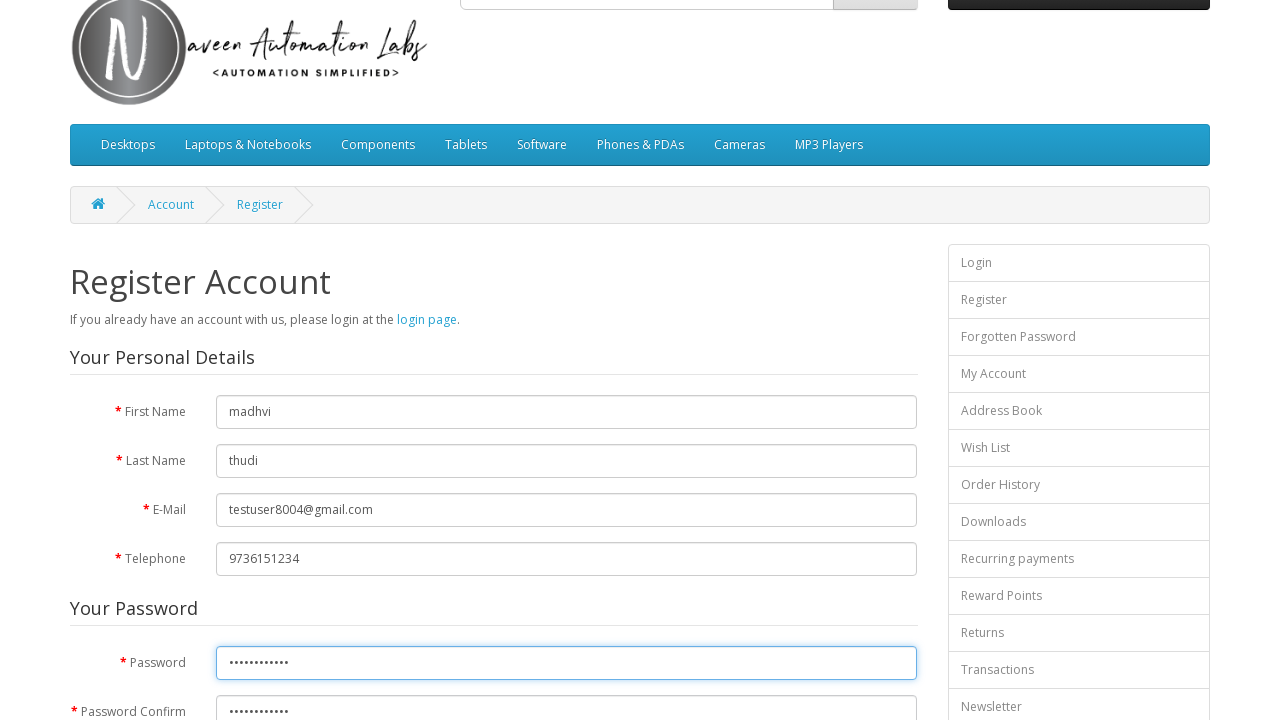

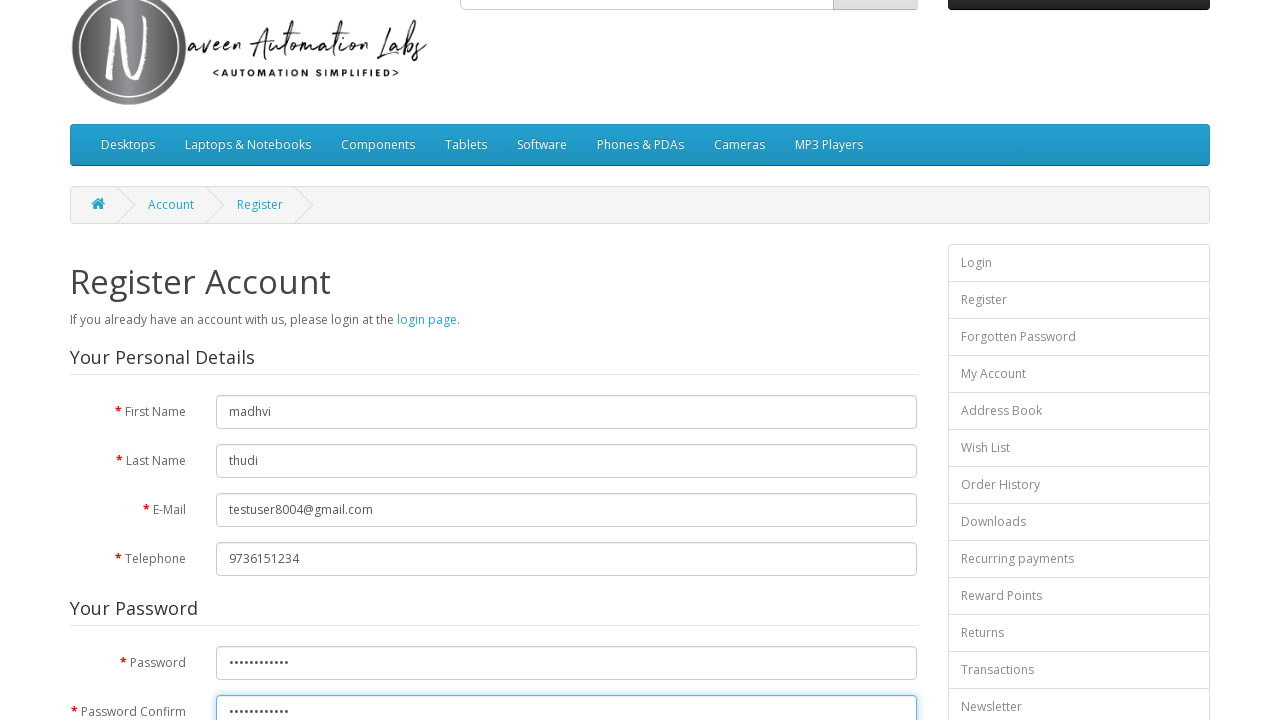